Tests drag and drop functionality on the jQuery UI droppable demo page by switching to an iframe and dragging an element onto a drop target.

Starting URL: https://jqueryui.com/droppable/

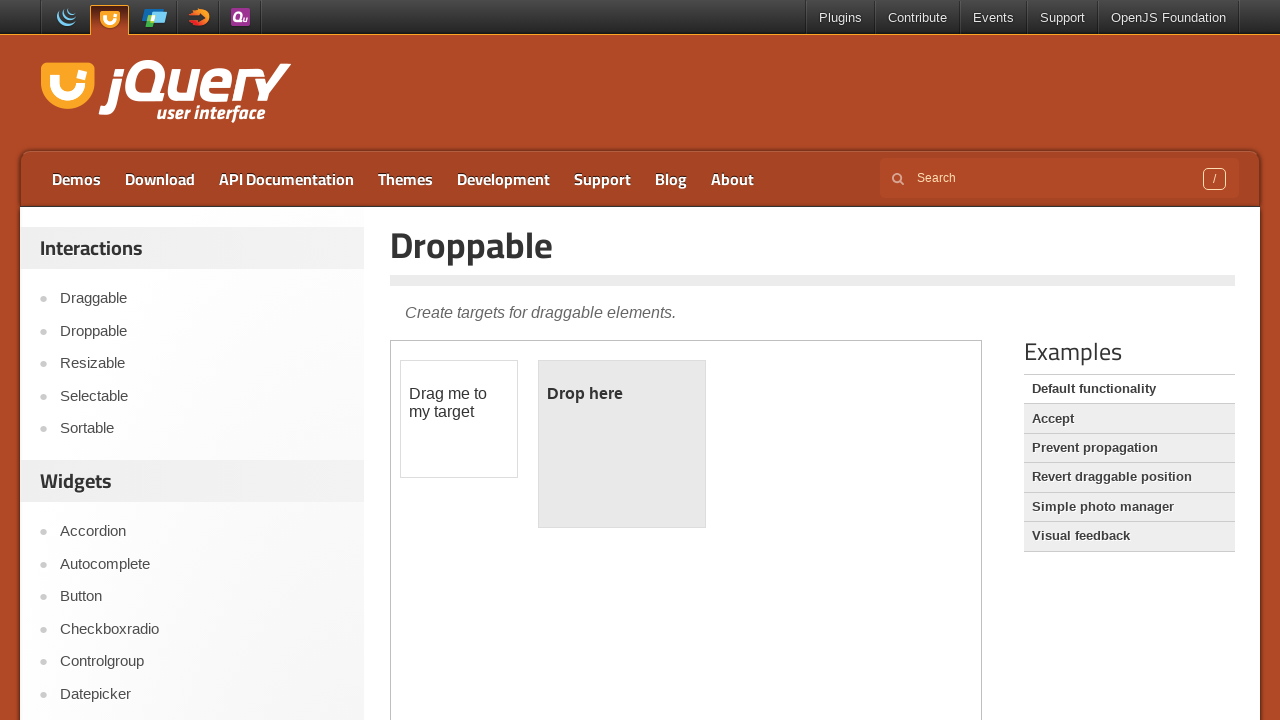

Navigated to jQuery UI droppable demo page
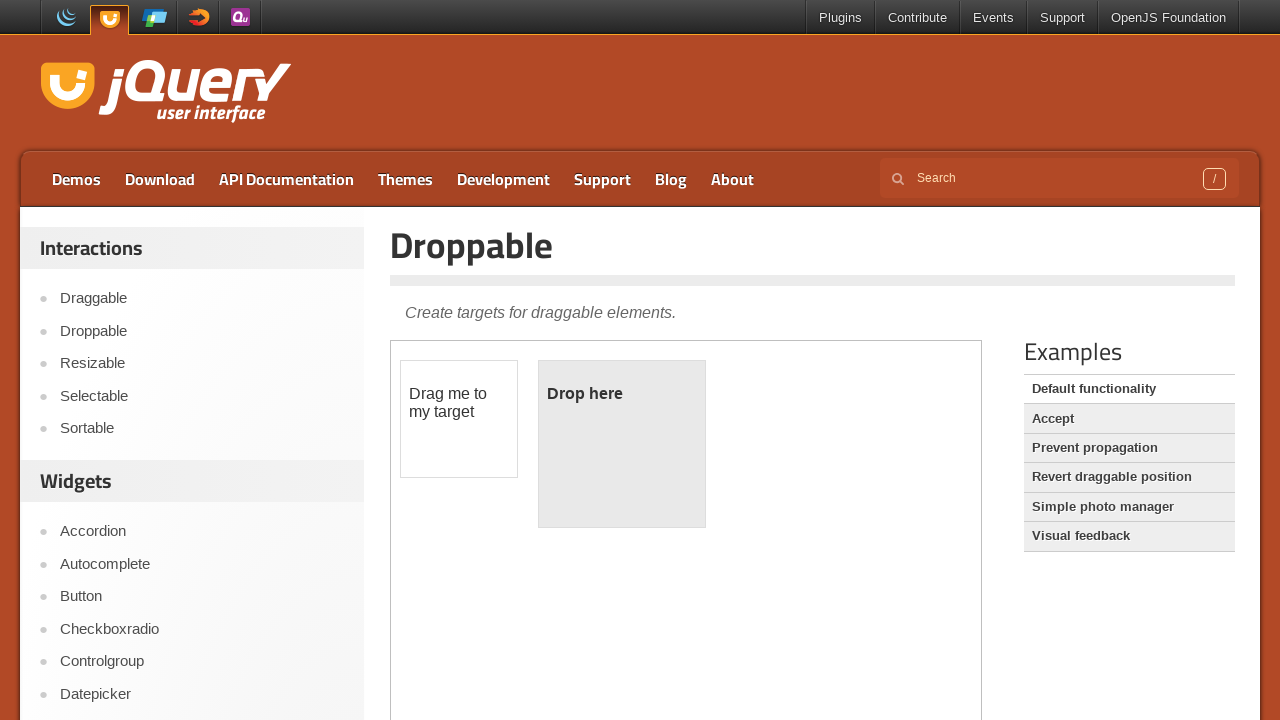

Located demo iframe
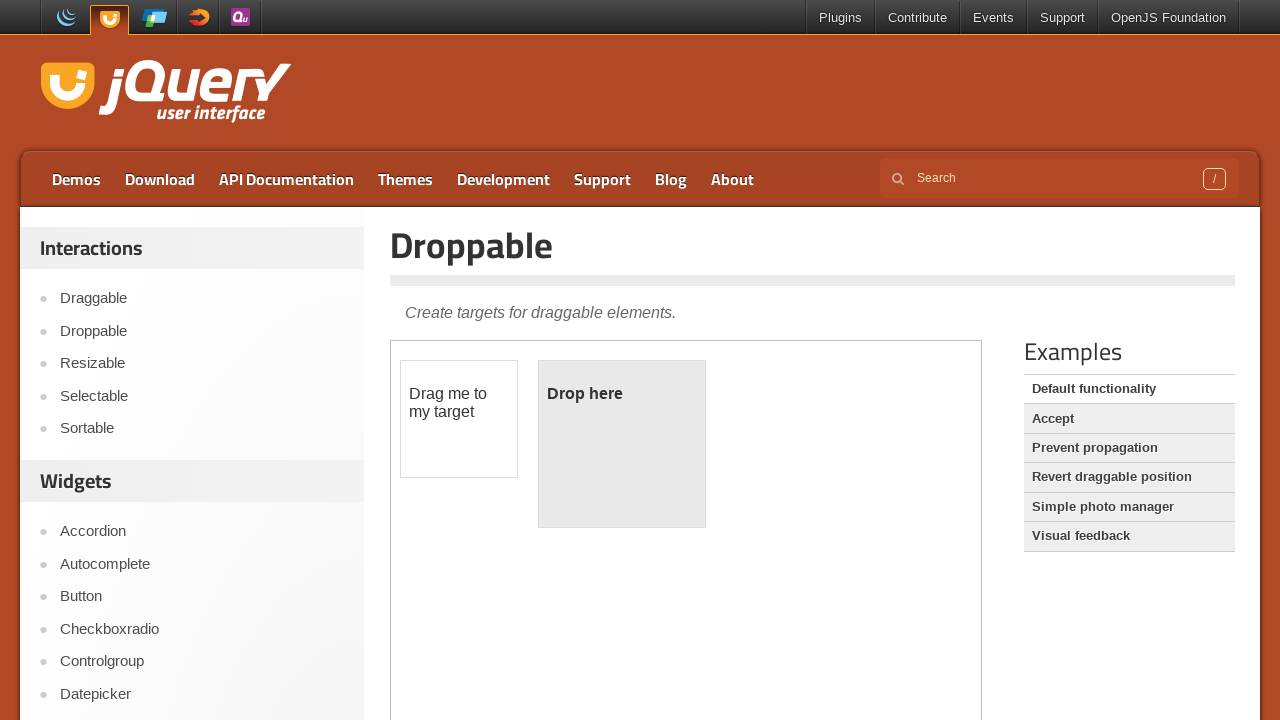

Located draggable element within iframe
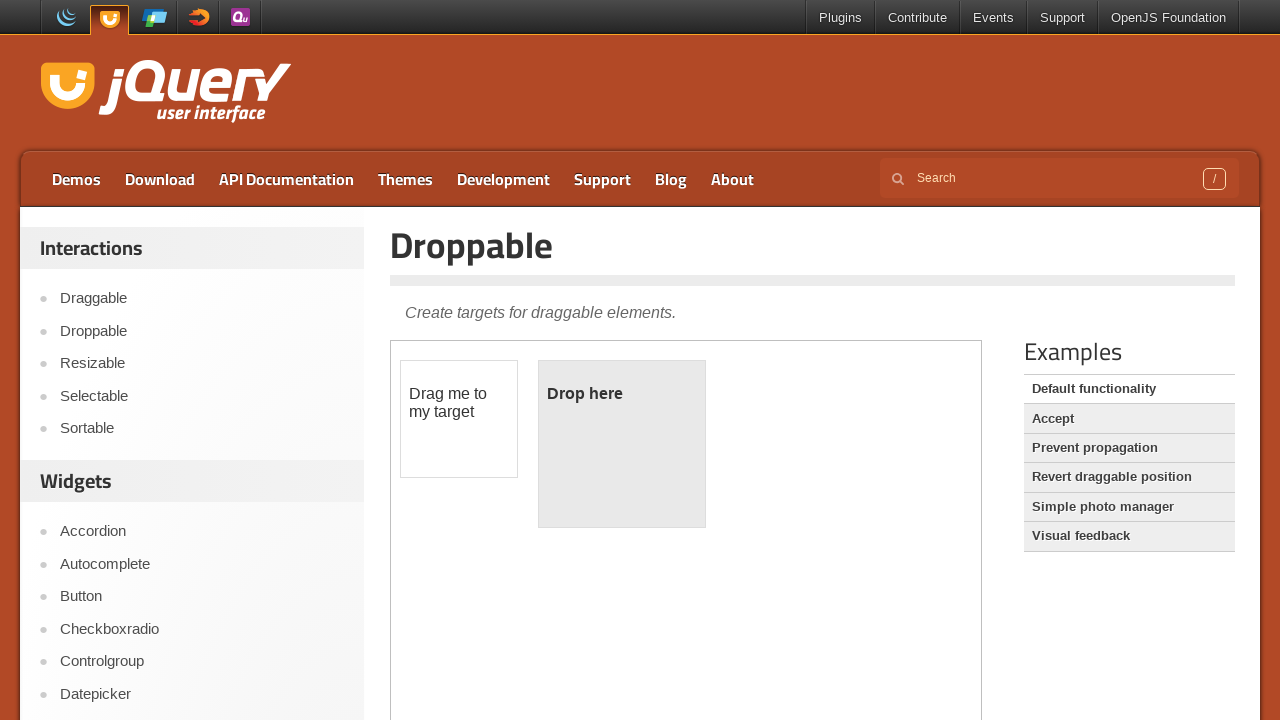

Located droppable target element within iframe
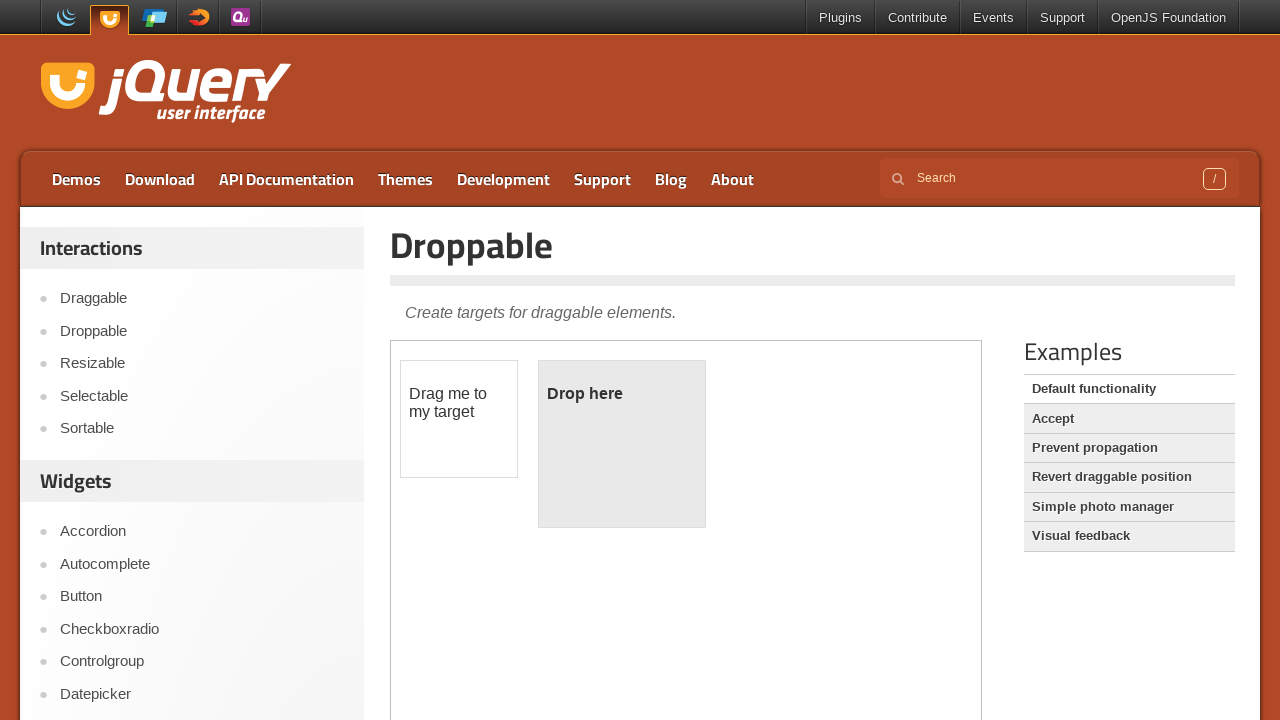

Dragged draggable element onto droppable target at (622, 444)
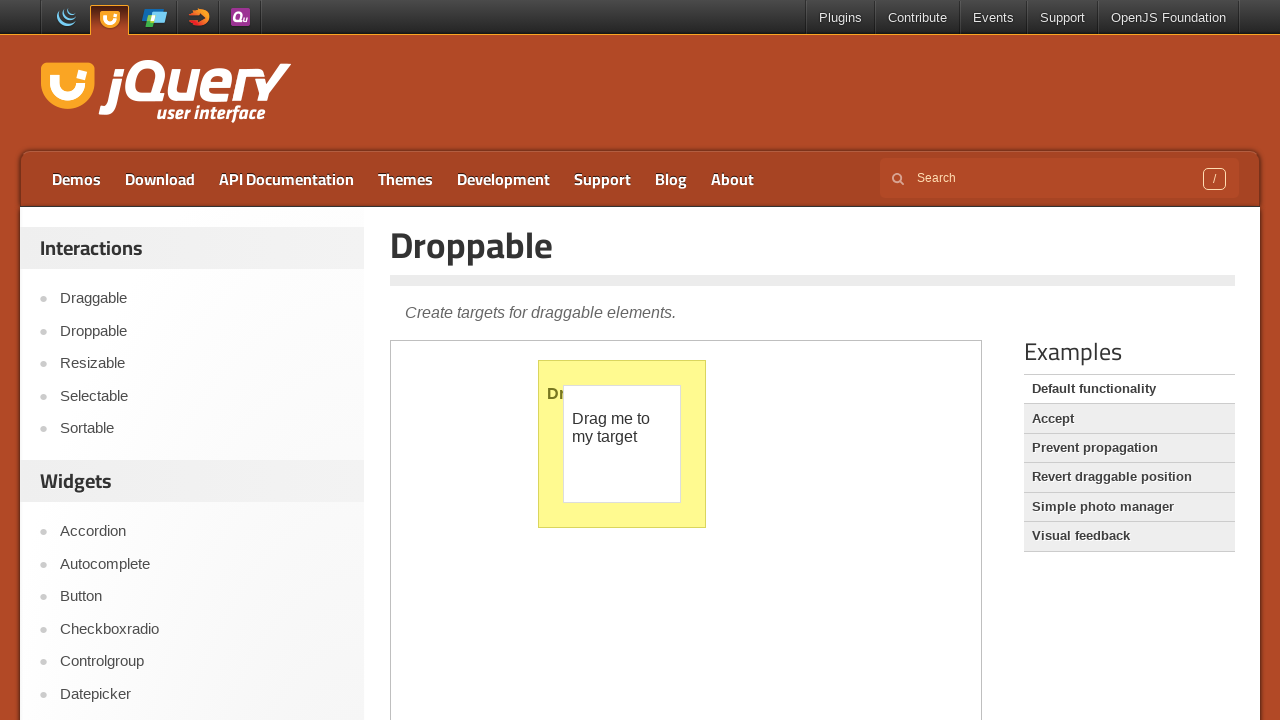

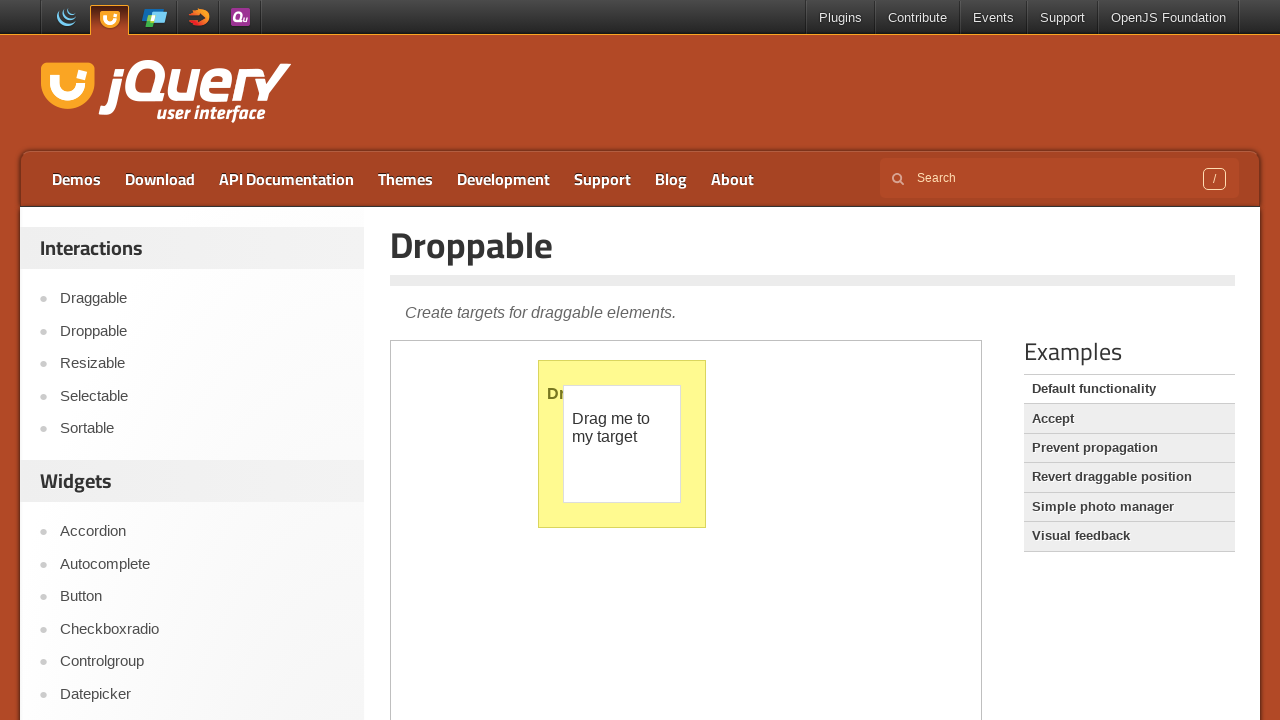